Tests the Old Style Select Menu dropdown functionality by selecting options using three different methods: by index (Purple), by visible text (Magenta), and by value (Blue).

Starting URL: https://demoqa.com/select-menu

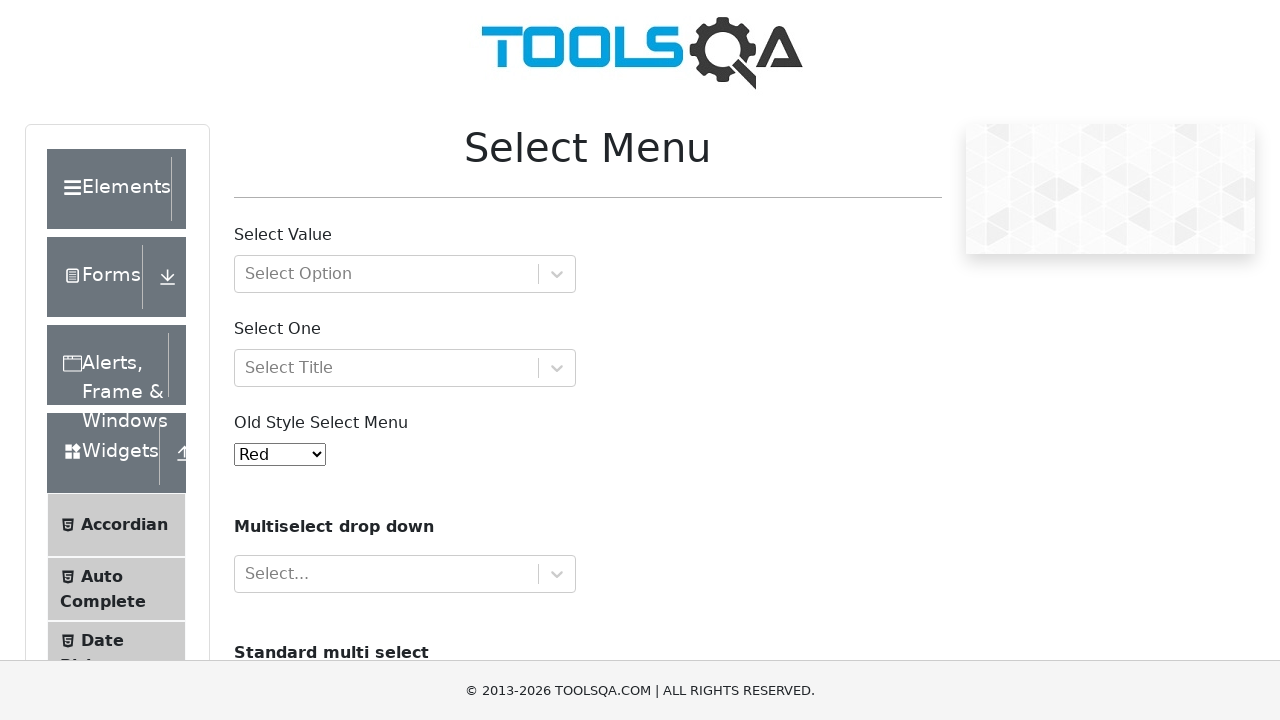

Old Style Select Menu became visible
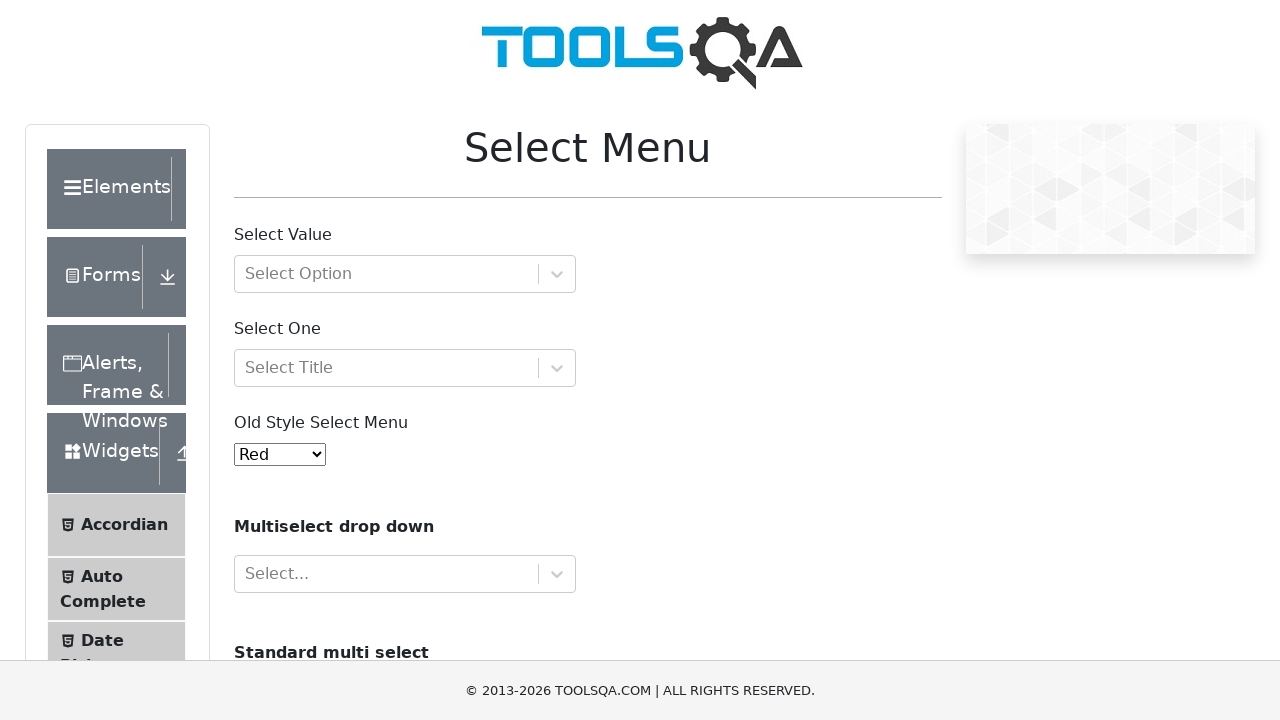

Selected 'Purple' option by index (4) on #oldSelectMenu
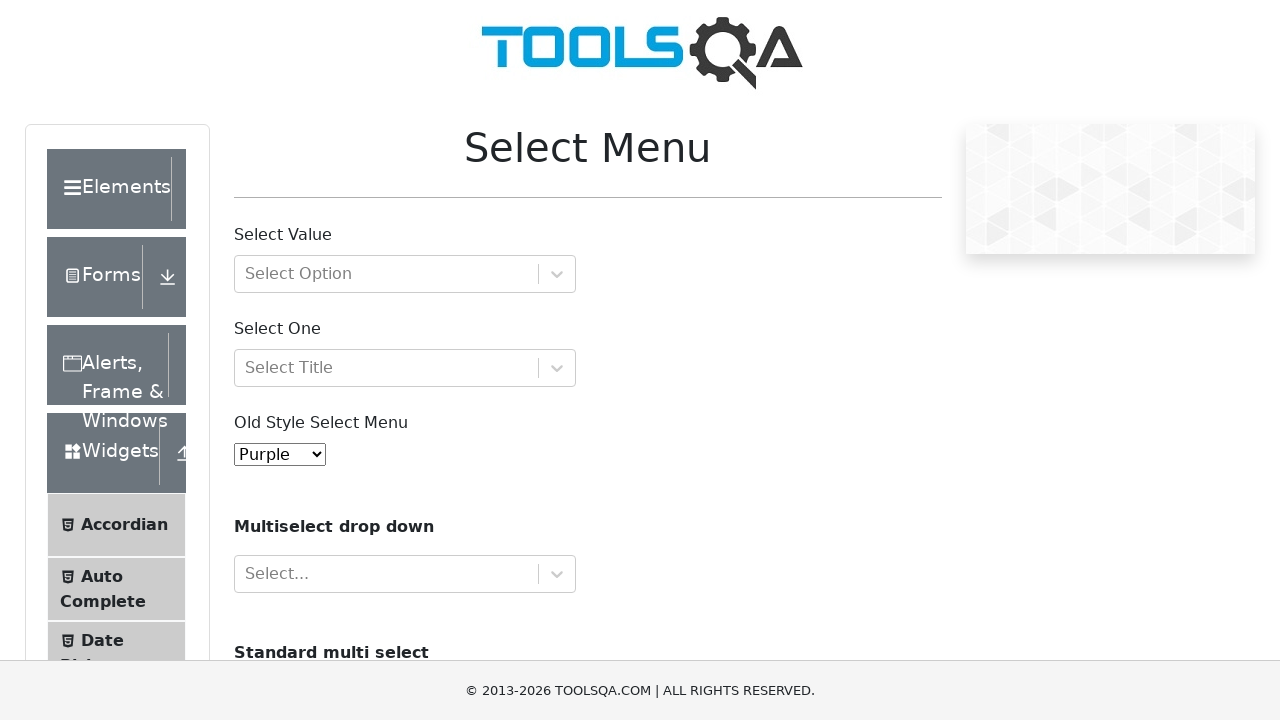

Selected 'Magenta' option by visible text on #oldSelectMenu
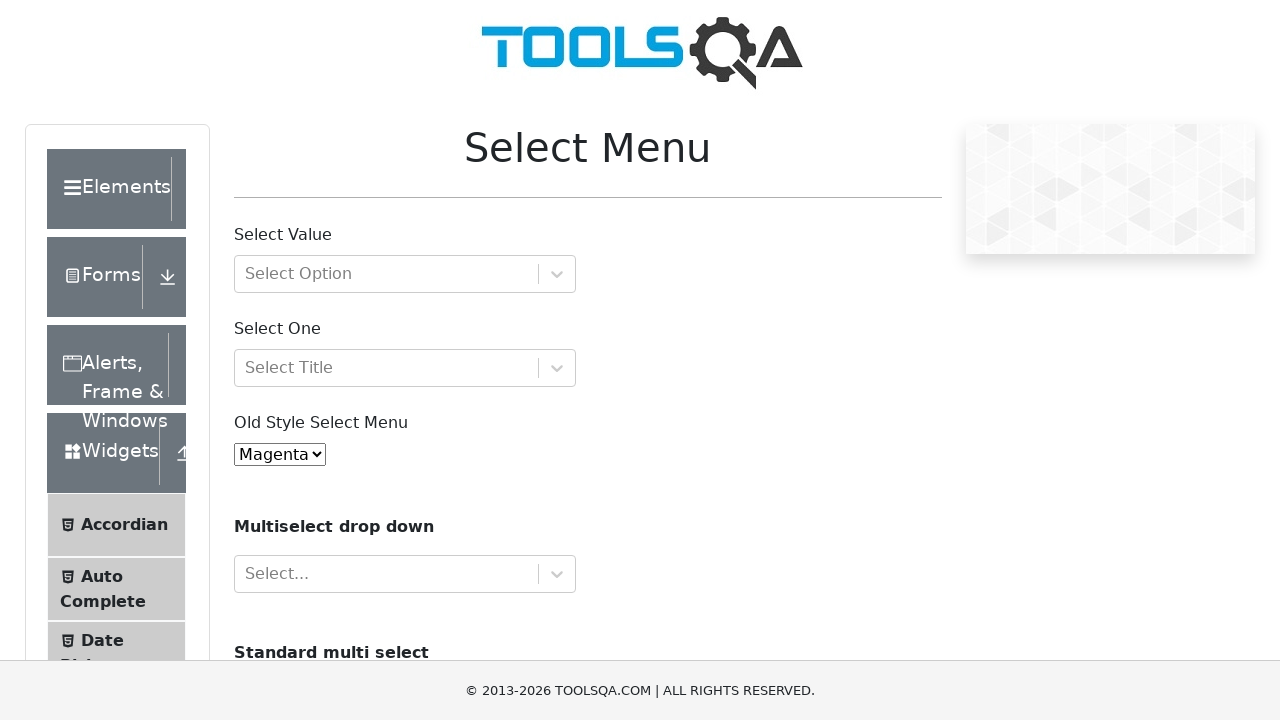

Selected 'Blue' option by value ('1') on #oldSelectMenu
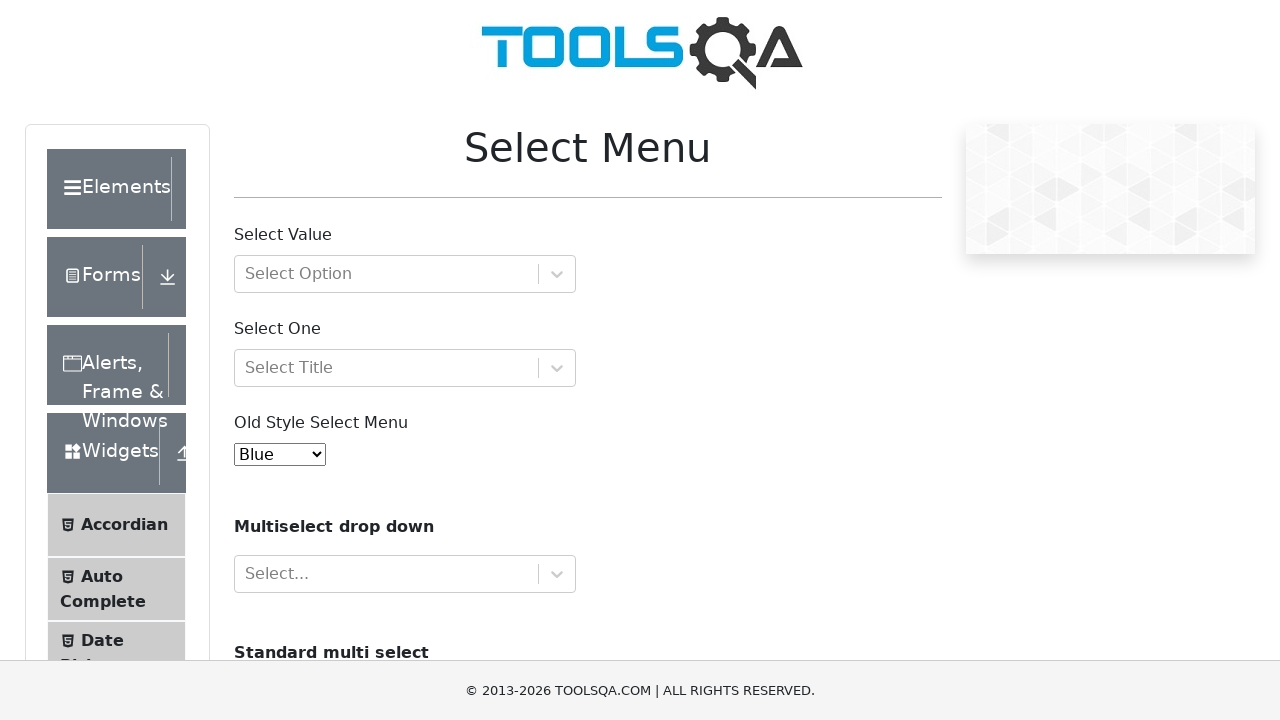

Verified final selection is 'Blue' (value='1')
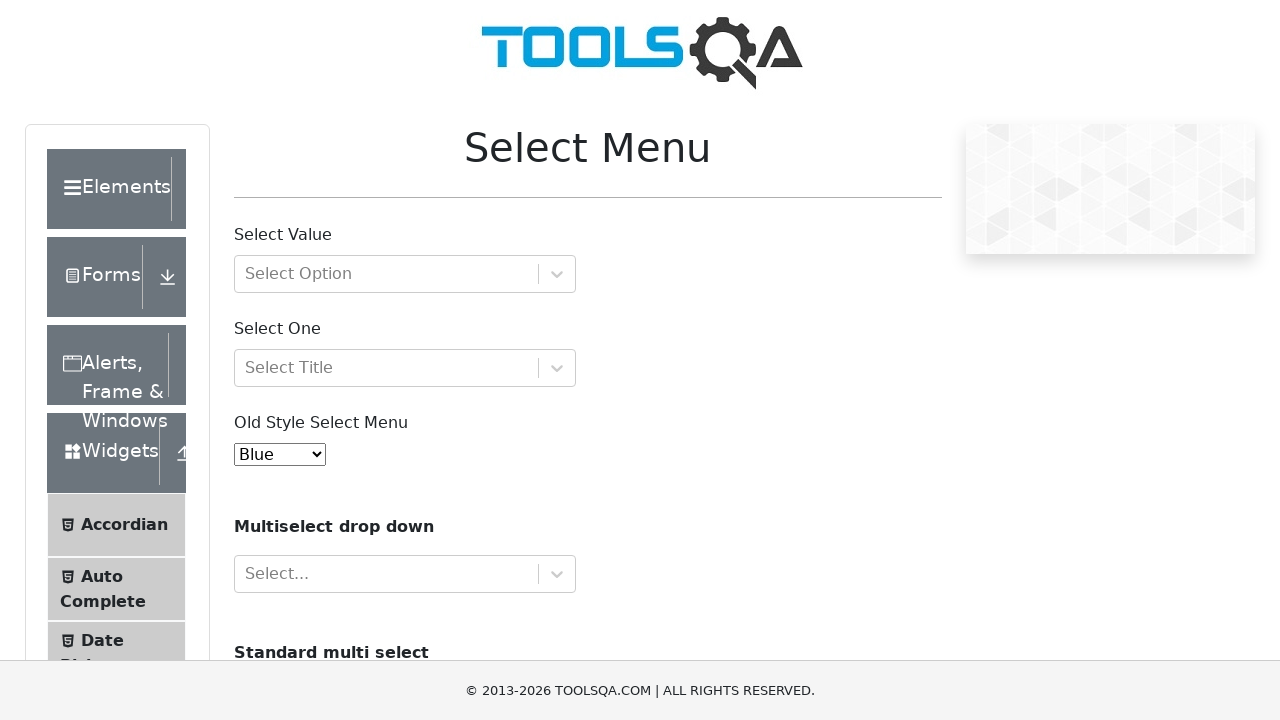

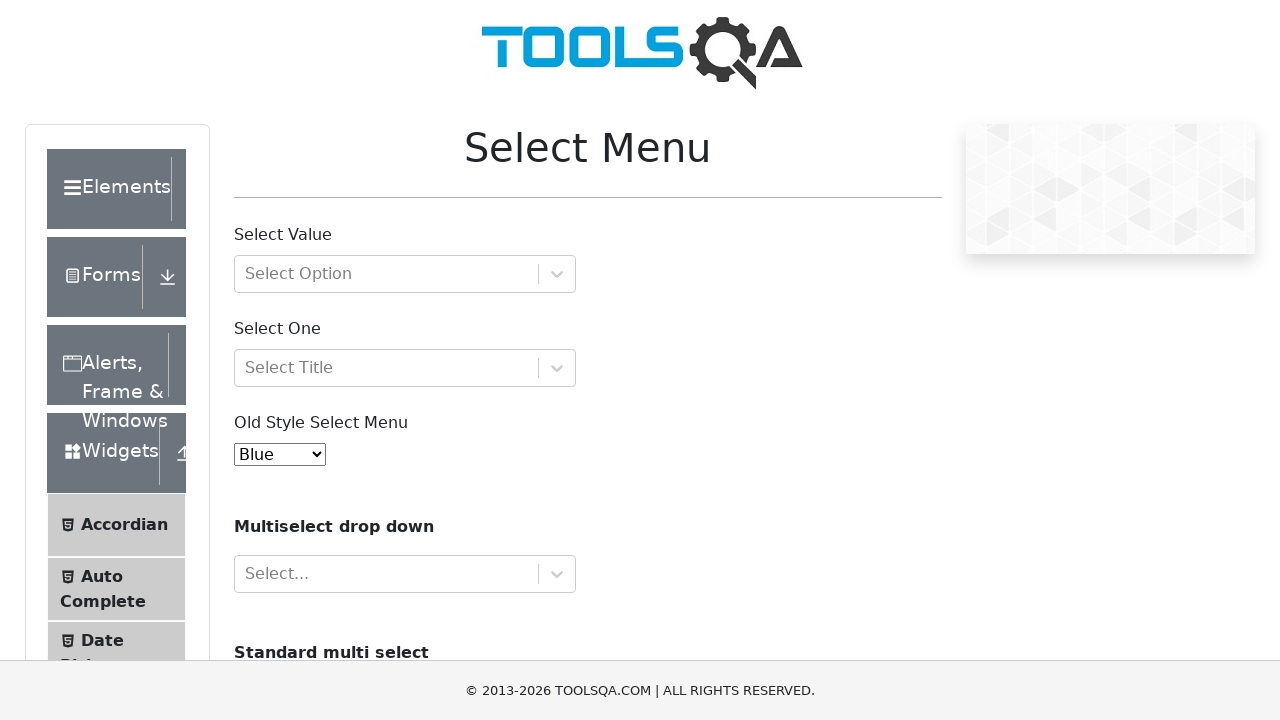